Tests the Contact Us form by navigating to the Contact page and filling out the form with name, email, subject, and message fields, then submitting it.

Starting URL: https://alchemy.hguy.co/lms

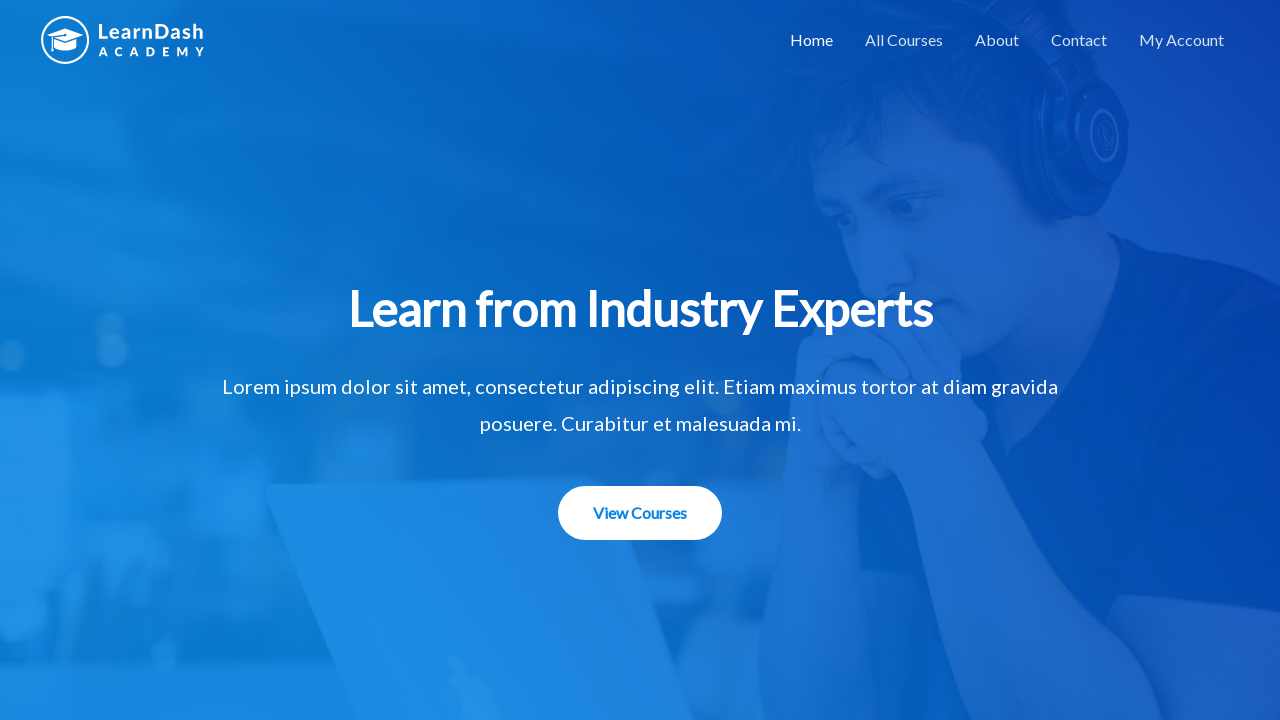

Clicked Contact link to navigate to contact page at (1079, 40) on text=Contact
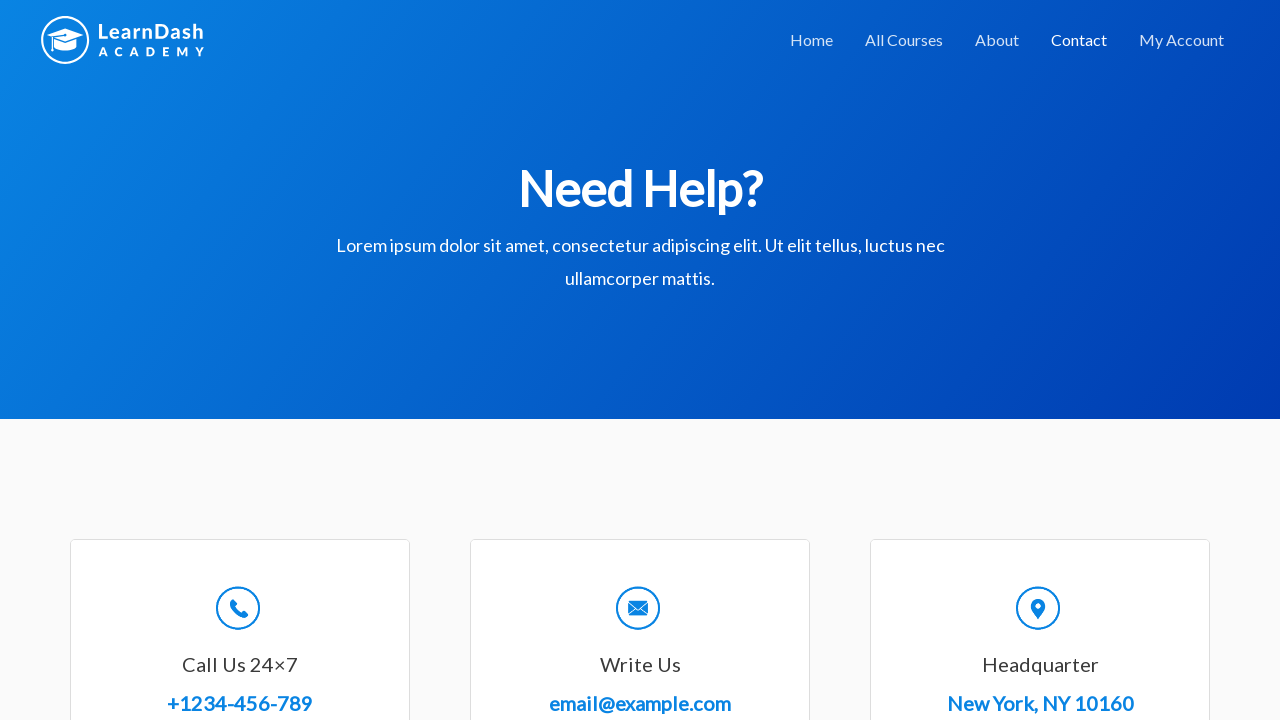

Filled name field with 'Sarah Mitchell' on #wpforms-8-field_0
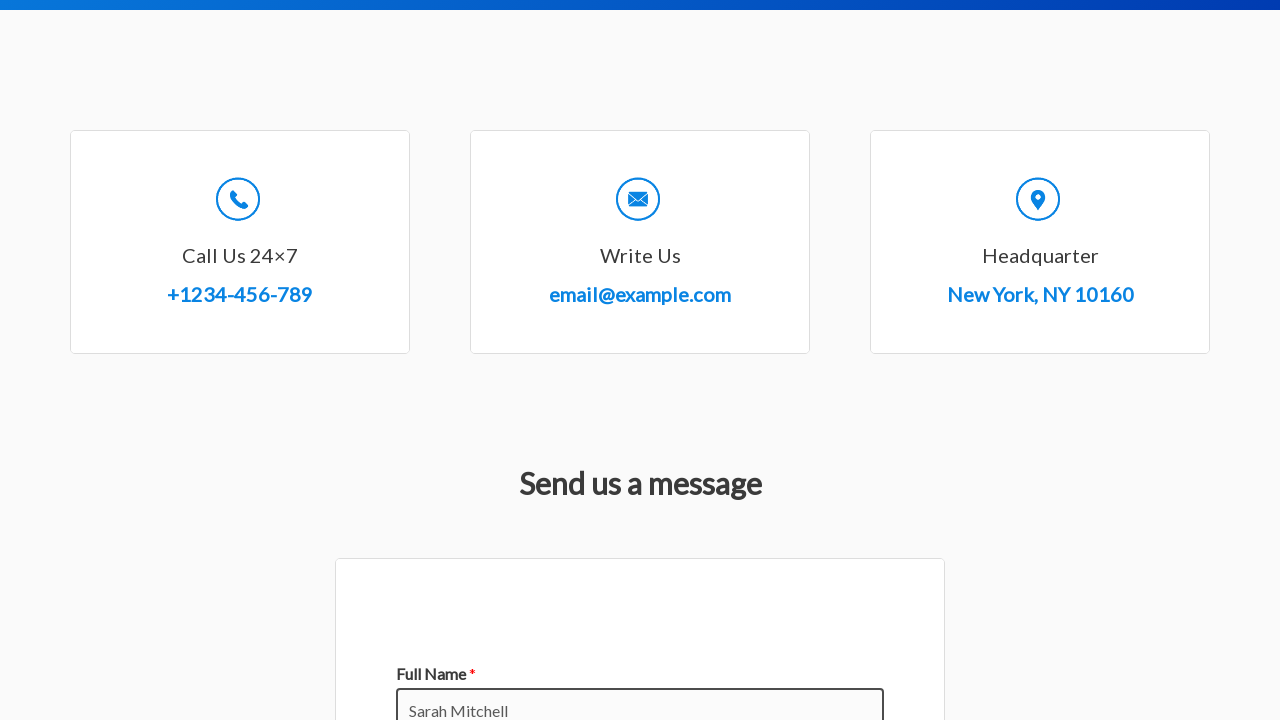

Filled email field with 'sarah.mitchell@example.com' on #wpforms-8-field_1
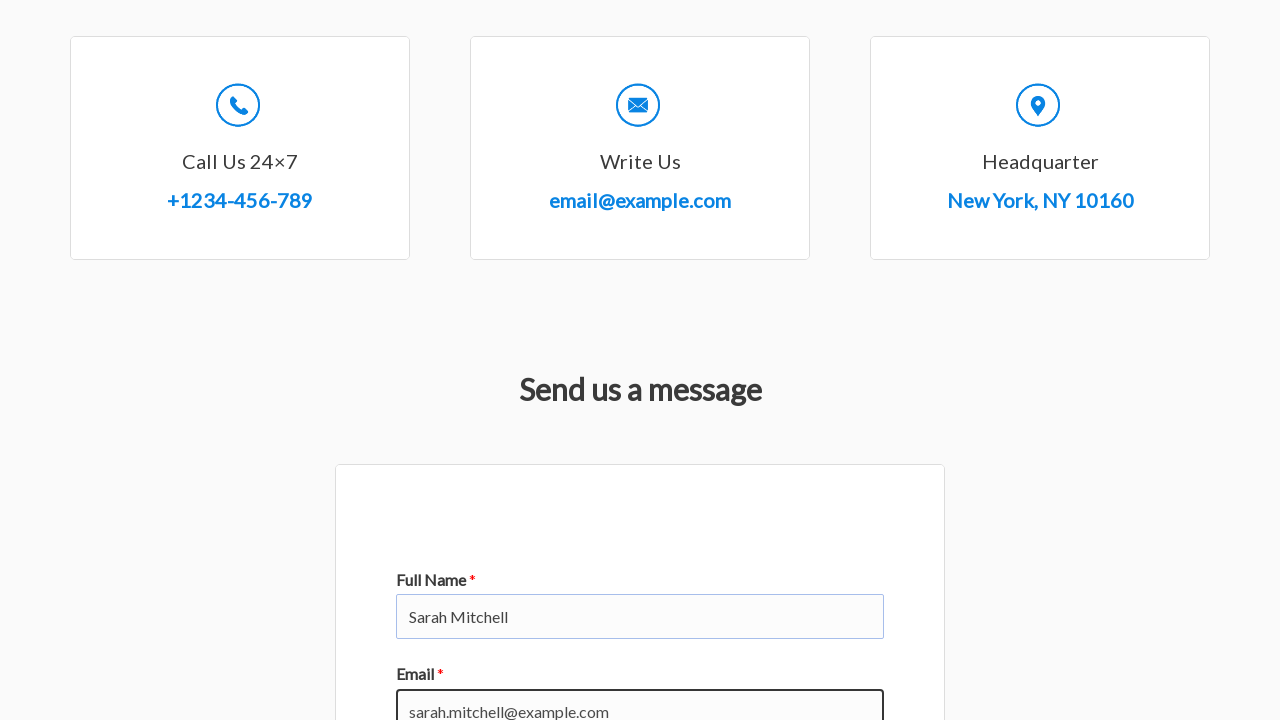

Filled subject field with 'Inquiry about Web Development Course' on #wpforms-8-field_3
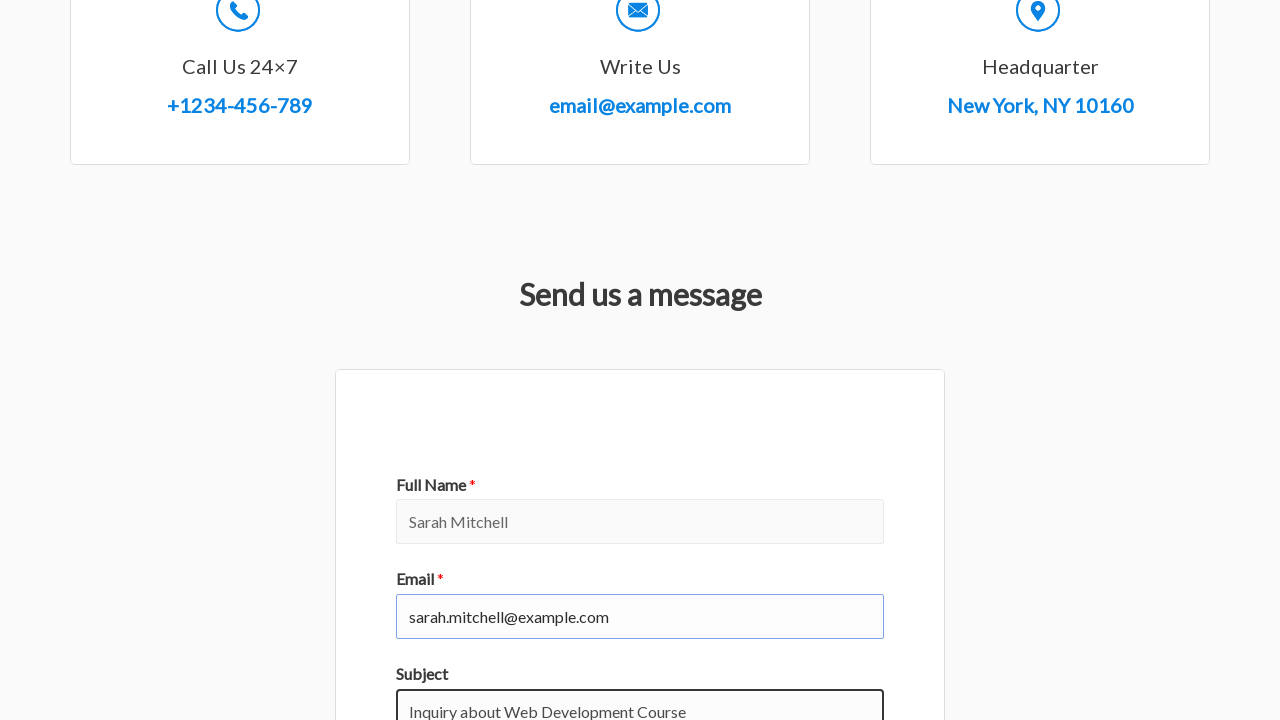

Filled message field with inquiry text about course duration and prerequisites on #wpforms-8-field_2
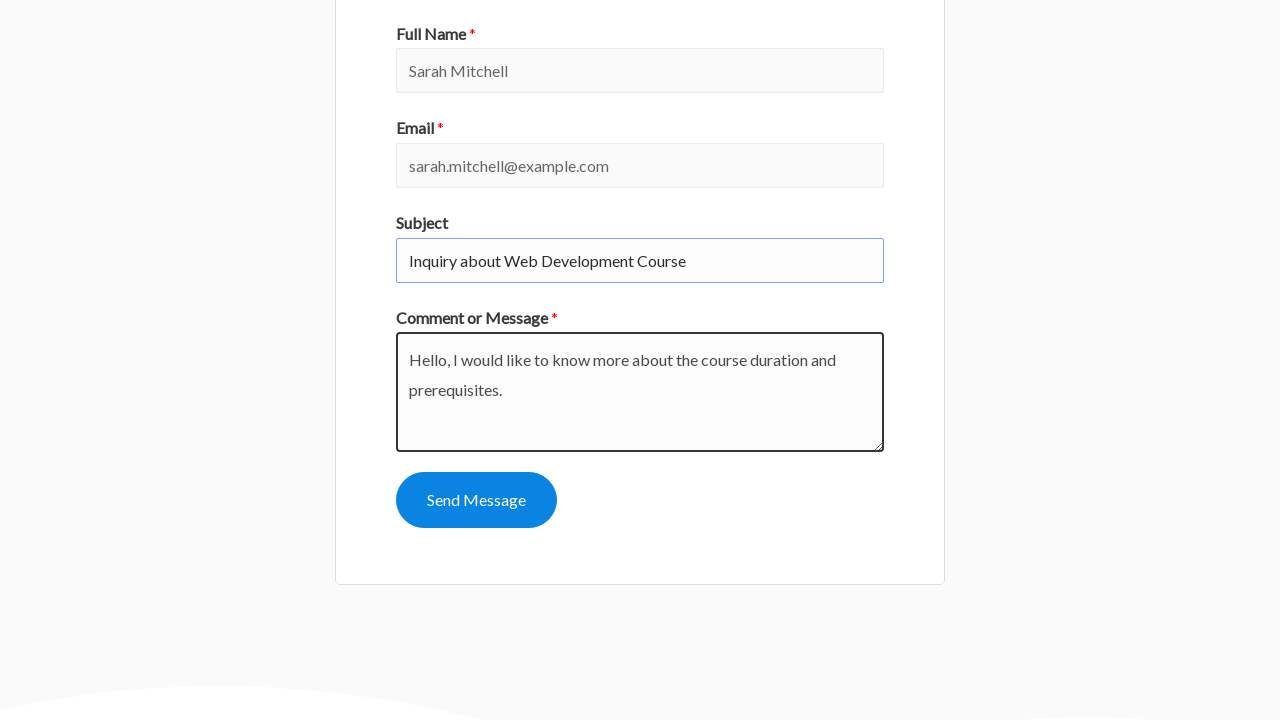

Clicked submit button to submit contact form at (476, 500) on #wpforms-submit-8
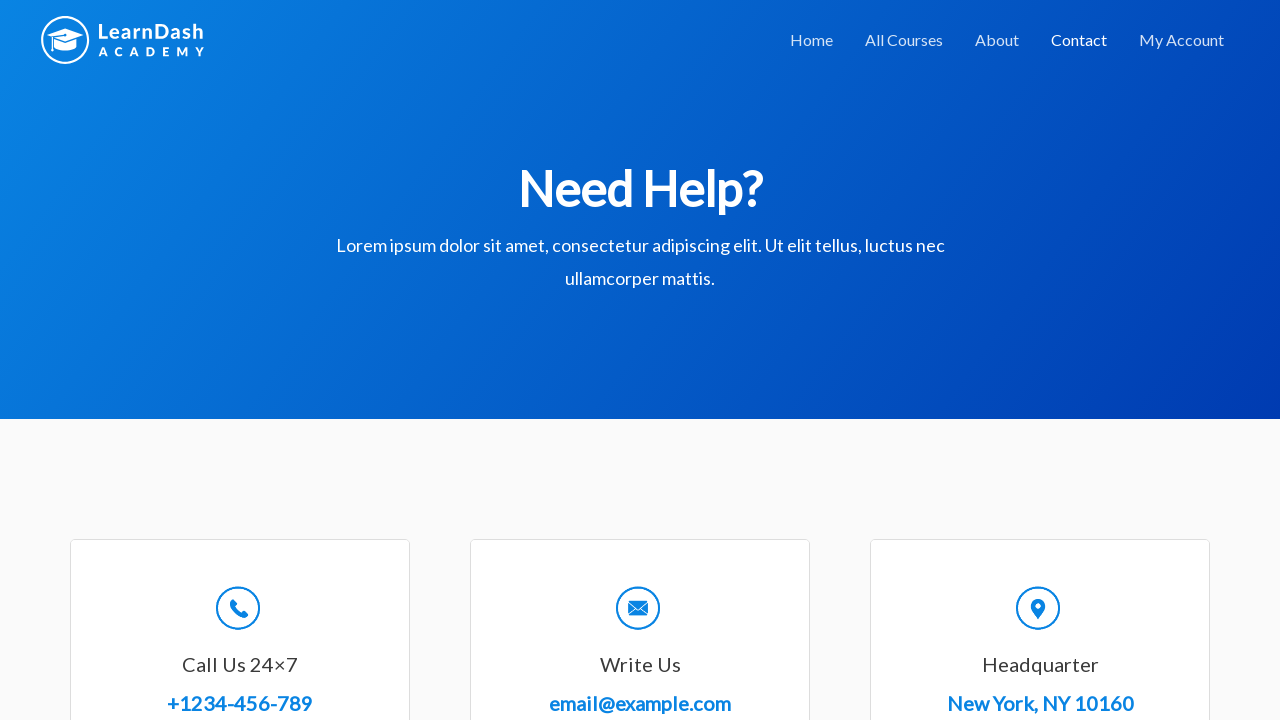

Confirmation message appeared after form submission
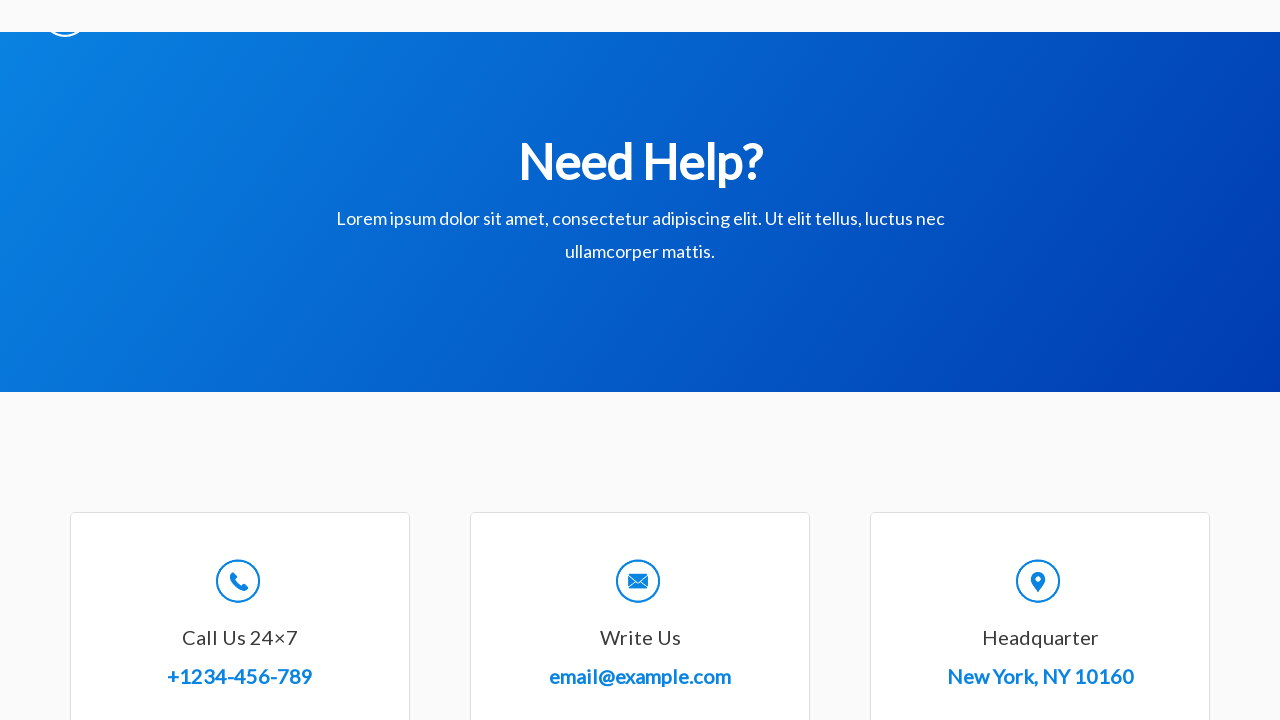

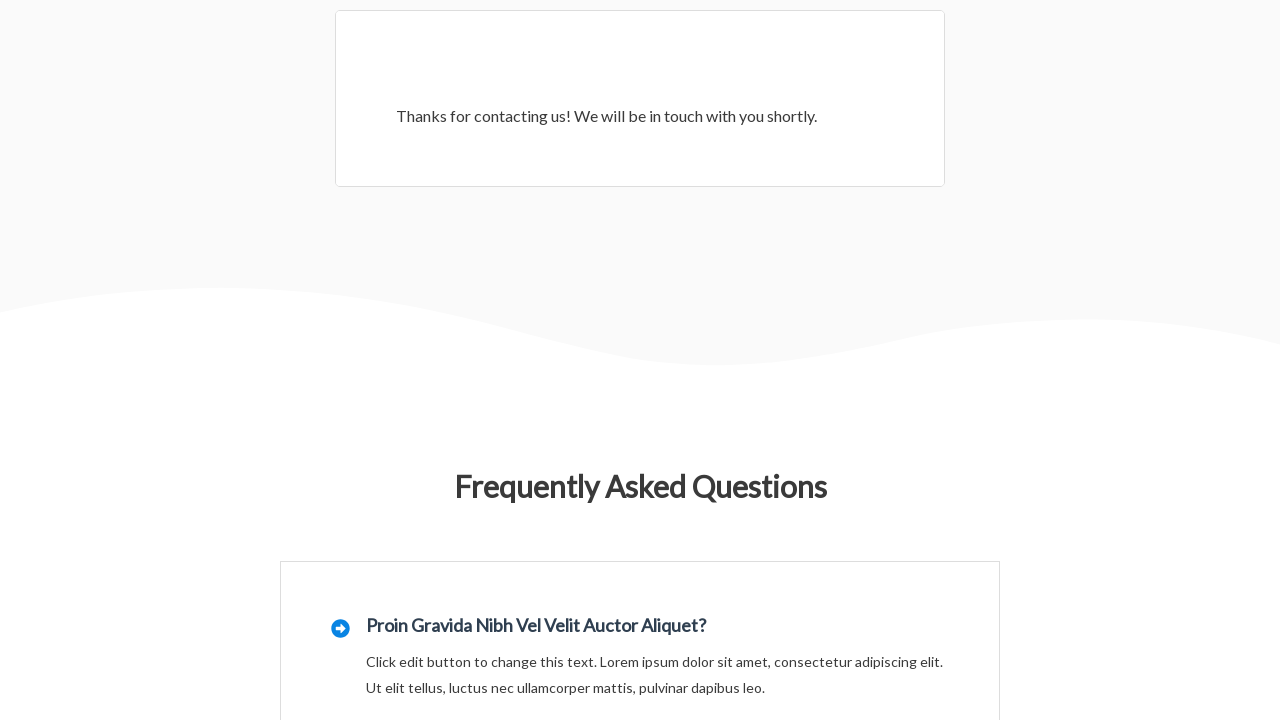